Tests navigation to Albuquerque's indoor pools page, clicks on a specific pool link, and verifies the address information is displayed correctly.

Starting URL: https://www.cabq.gov/parksandrecreation/recreation/swimming/indoor-pools

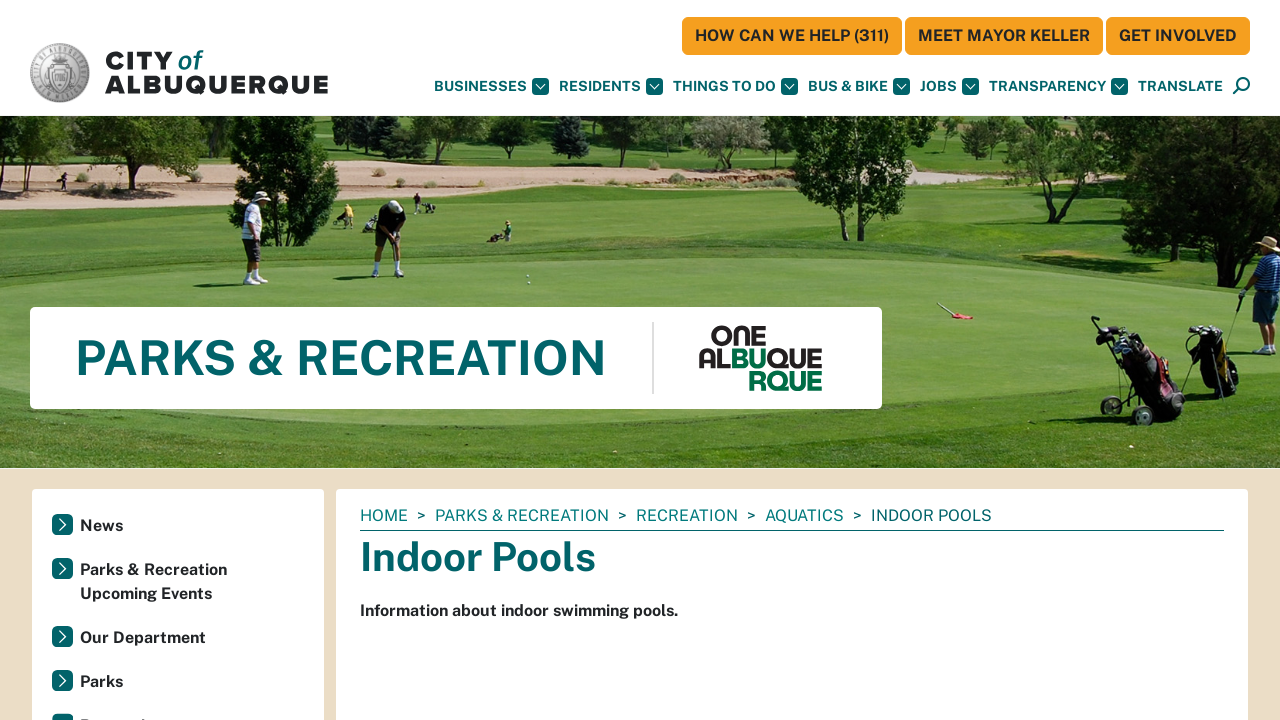

Clicked on specific pool link at (548, 360) on xpath=//div[@id='parent-fieldname-text']//a[@data-val='e8f7542fb4e0de27b3ea4a0e7
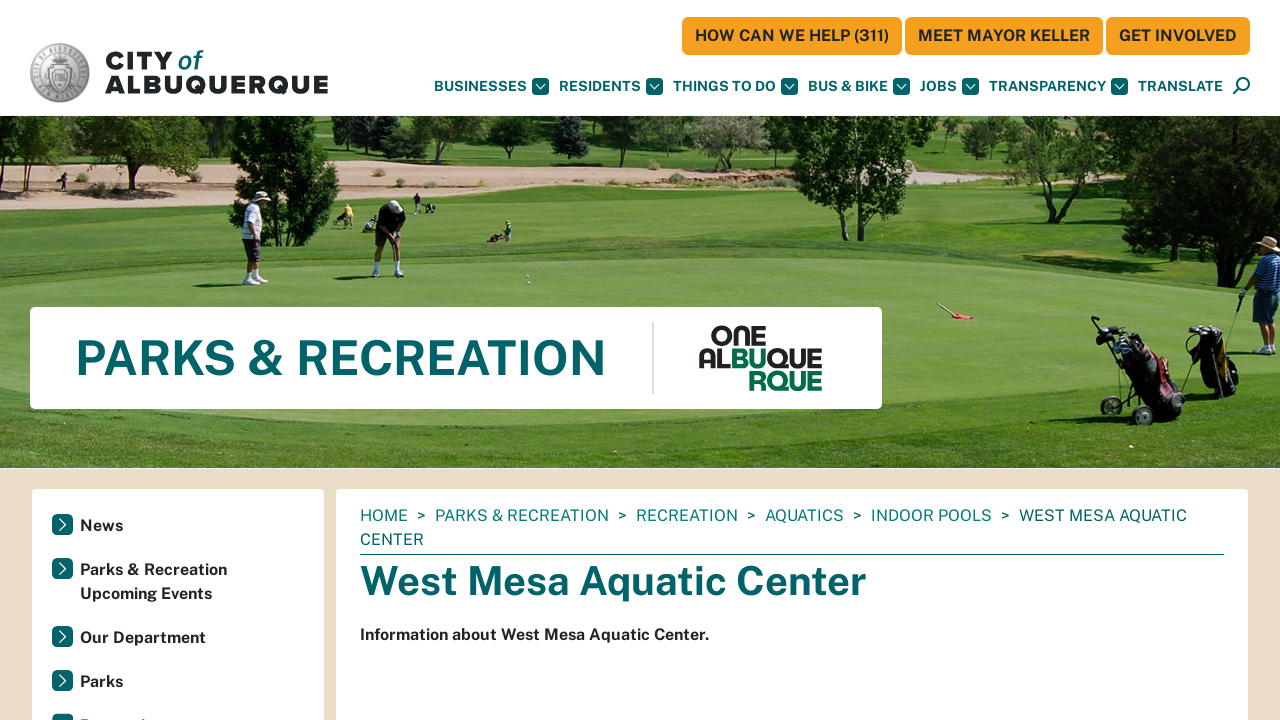

Address element became visible
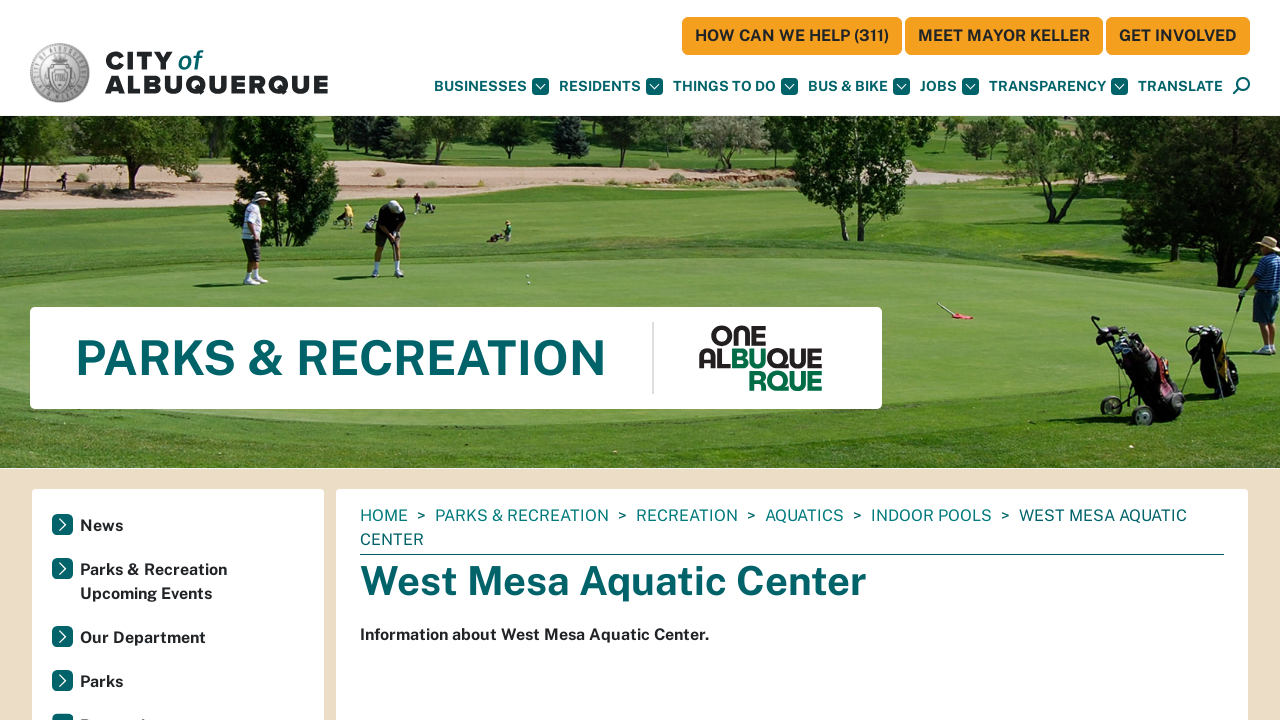

Verified address text contains '6705 Fortuna NW'
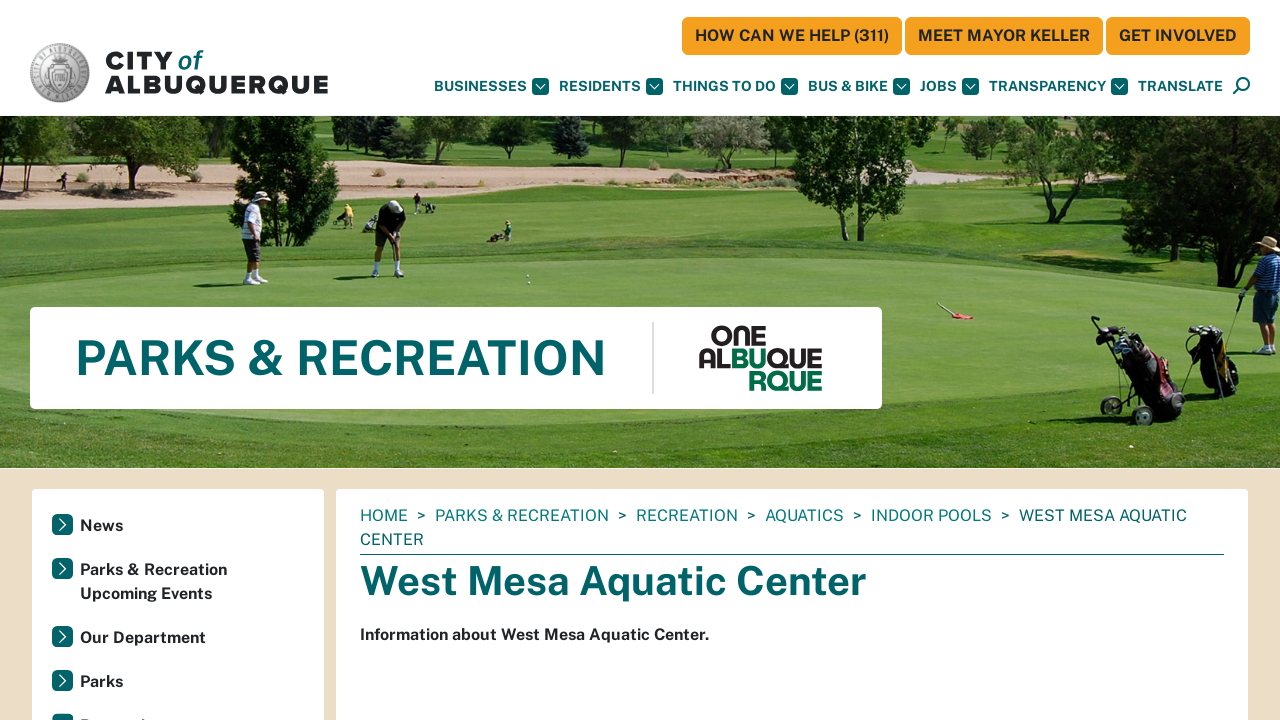

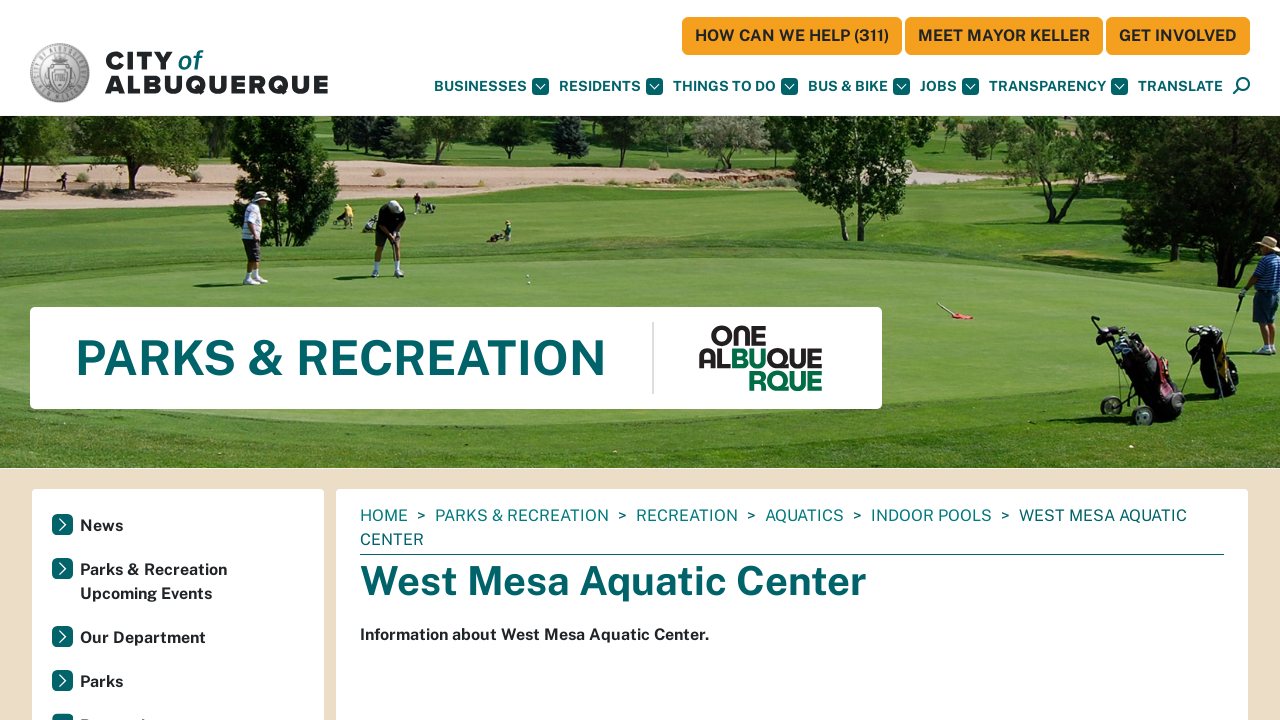